Tests an e-commerce checkout flow by navigating to shop, adding an iPhone to cart, and completing the purchase with location and terms acceptance

Starting URL: https://rahulshettyacademy.com/angularpractice/

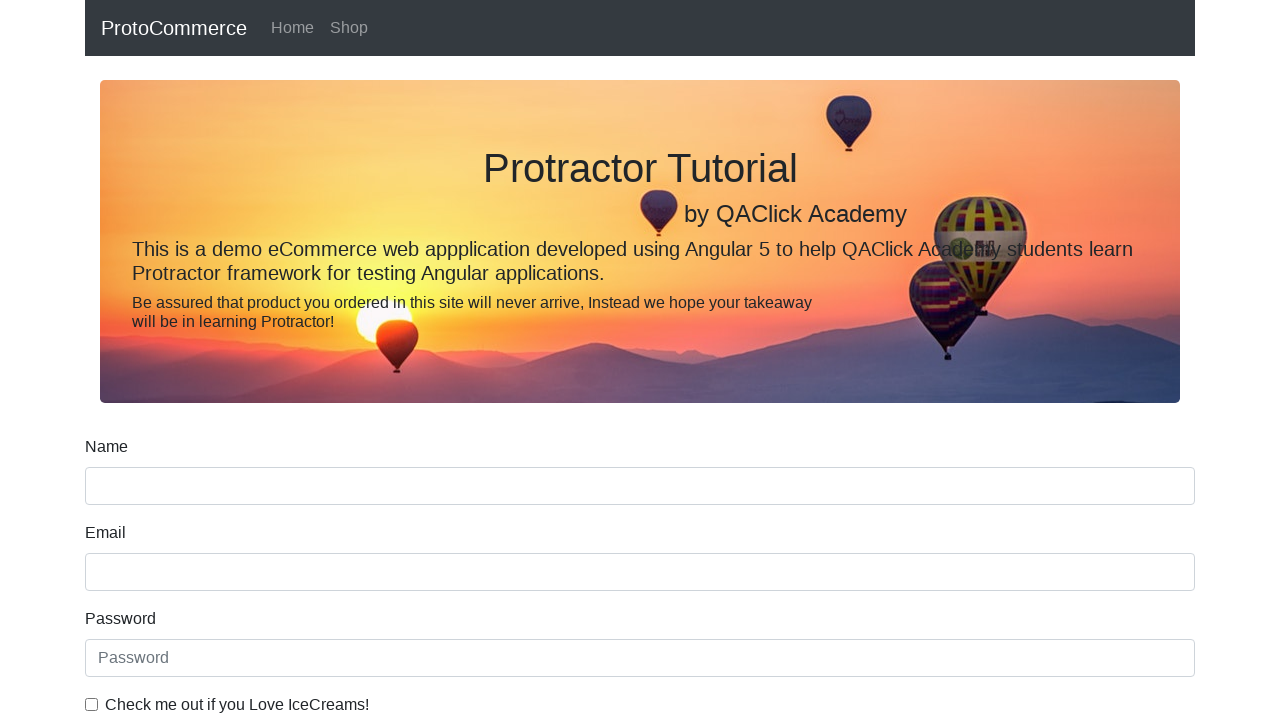

Clicked on Shop link in navigation at (349, 28) on (//a[@class='nav-link'])[2]
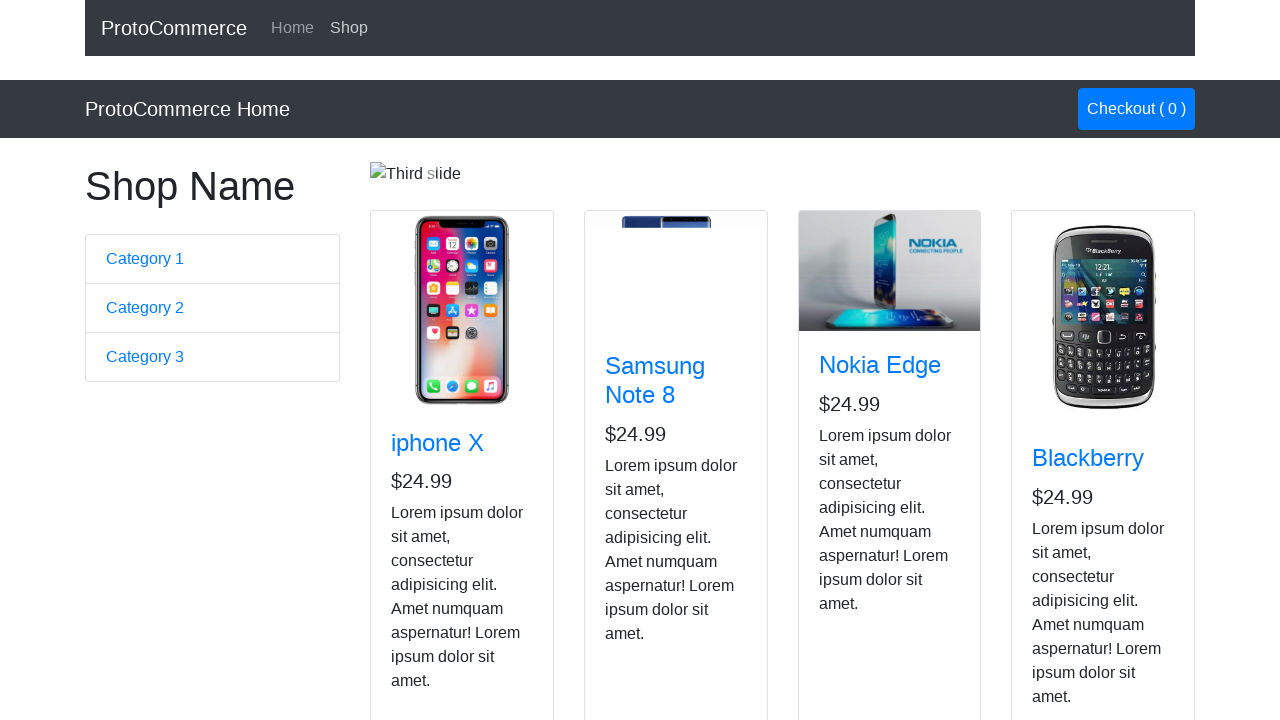

Added iPhone to cart at (444, 527) on (//i[@class='zmdi zmdi-shopping-cart'])[1]
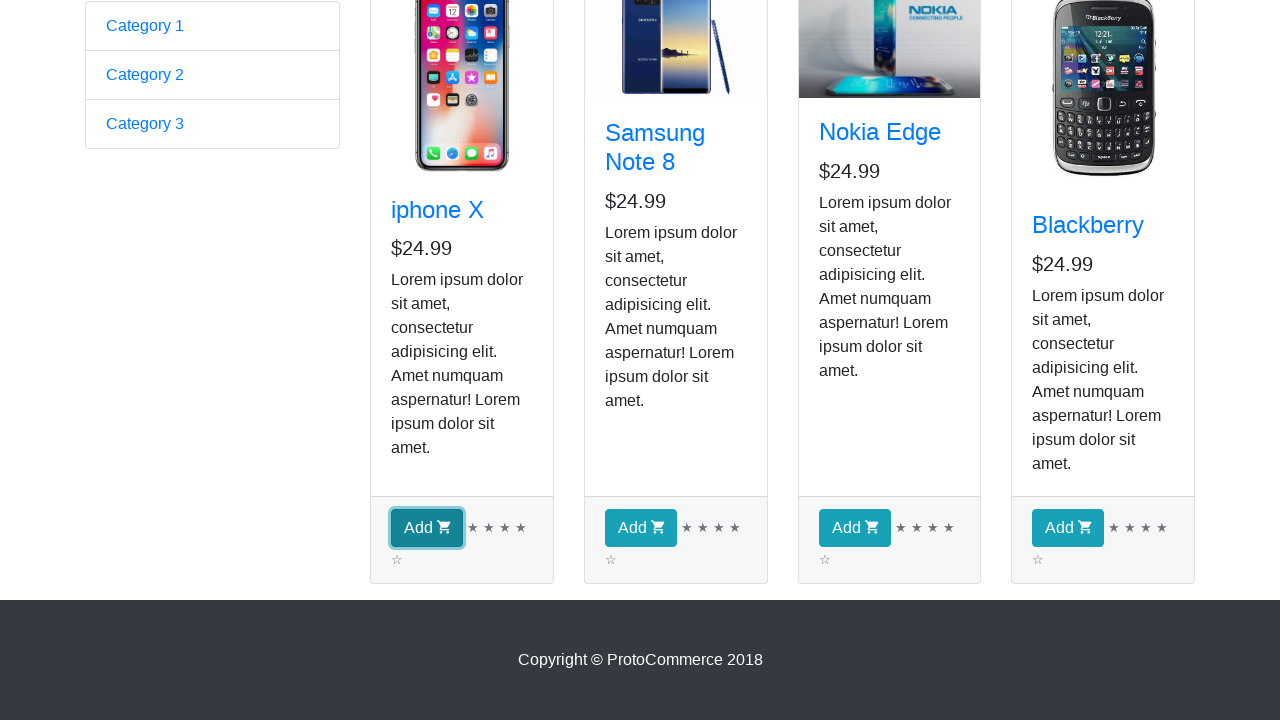

Clicked continue shopping button at (1136, 109) on xpath=//a[@class='nav-link btn btn-primary']
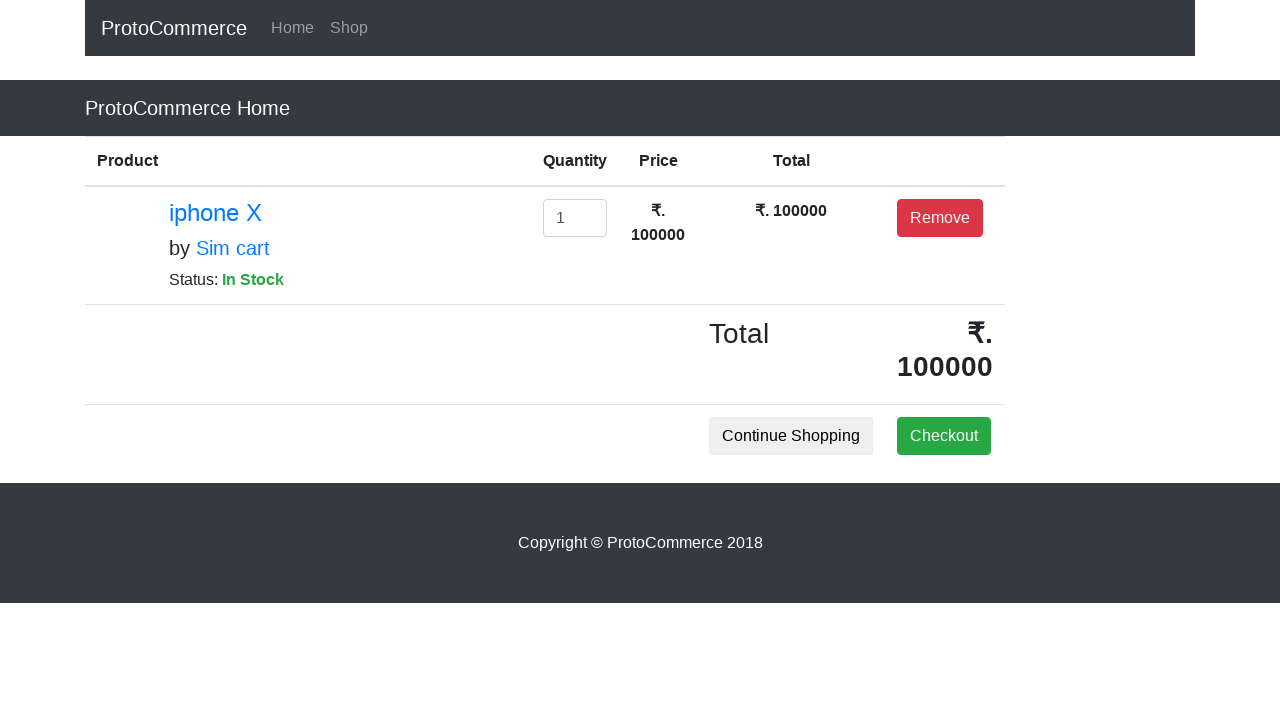

Clicked checkout button at (944, 436) on xpath=//button[@class='btn btn-success']
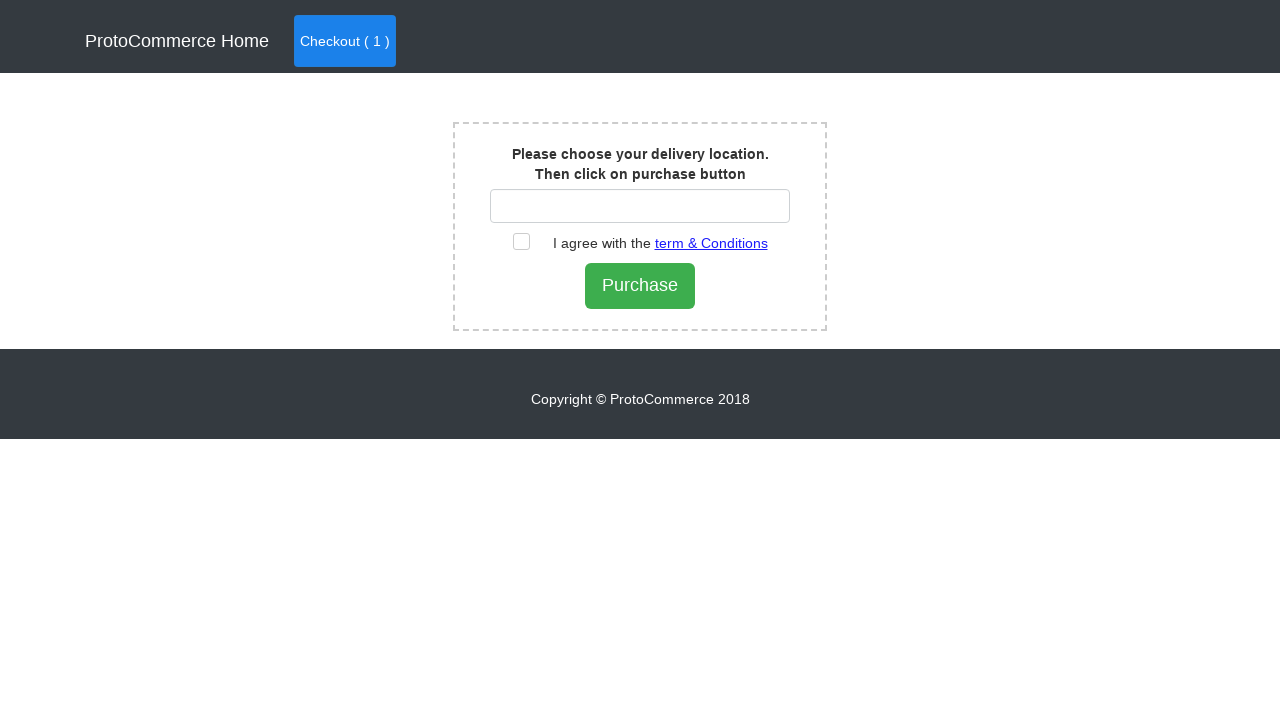

Entered 'India' as delivery location on //input[@id='country']
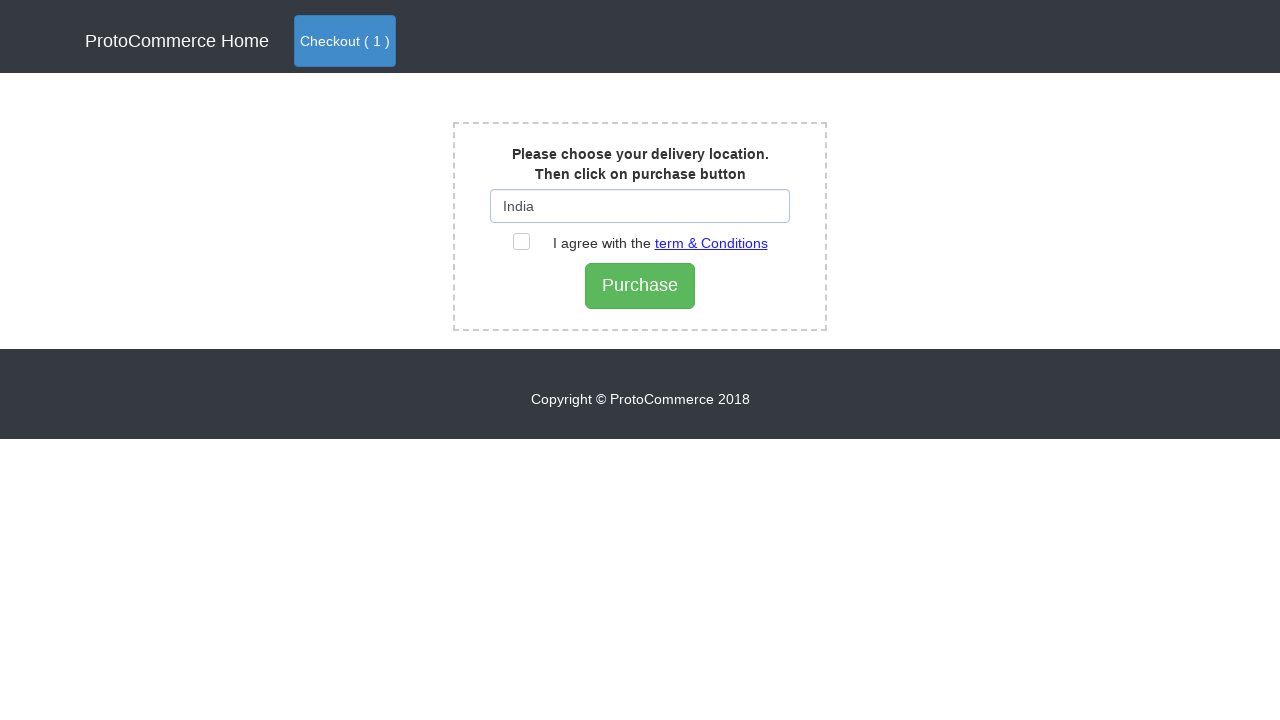

Accepted terms and conditions checkbox at (650, 243) on xpath=//label[@for='checkbox2']
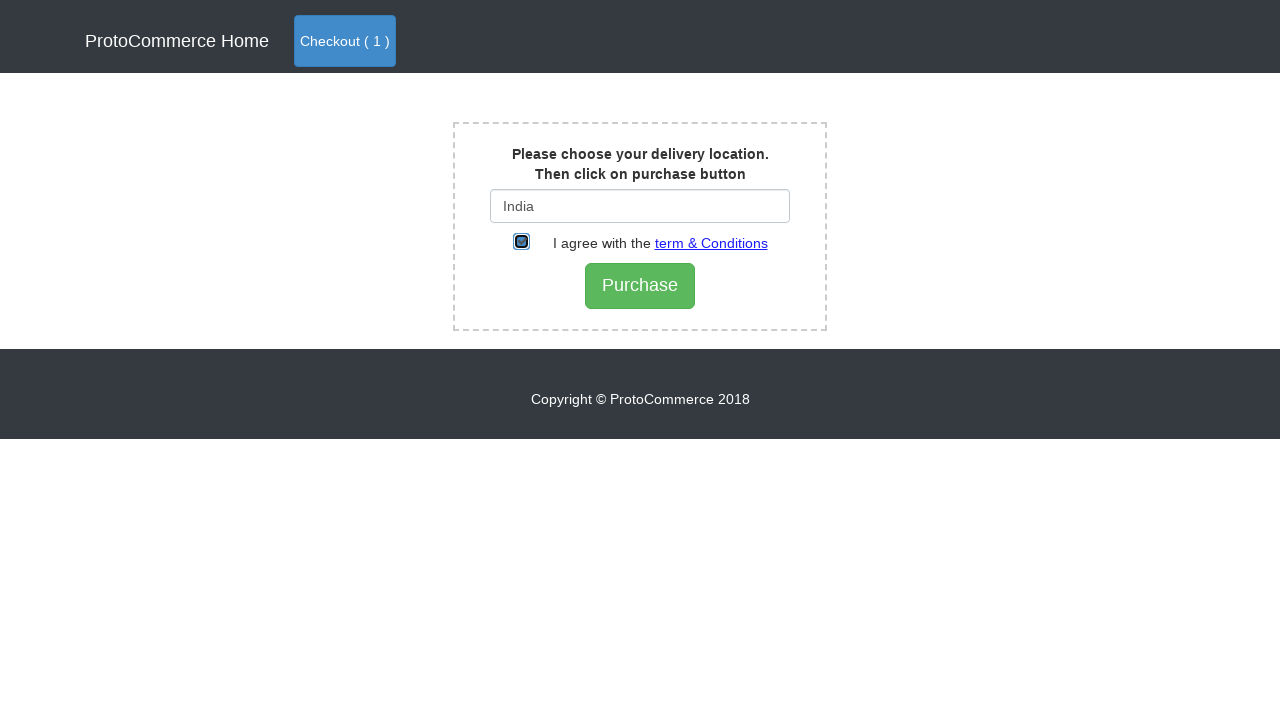

Submitted purchase order at (640, 286) on xpath=//input[@type='submit']
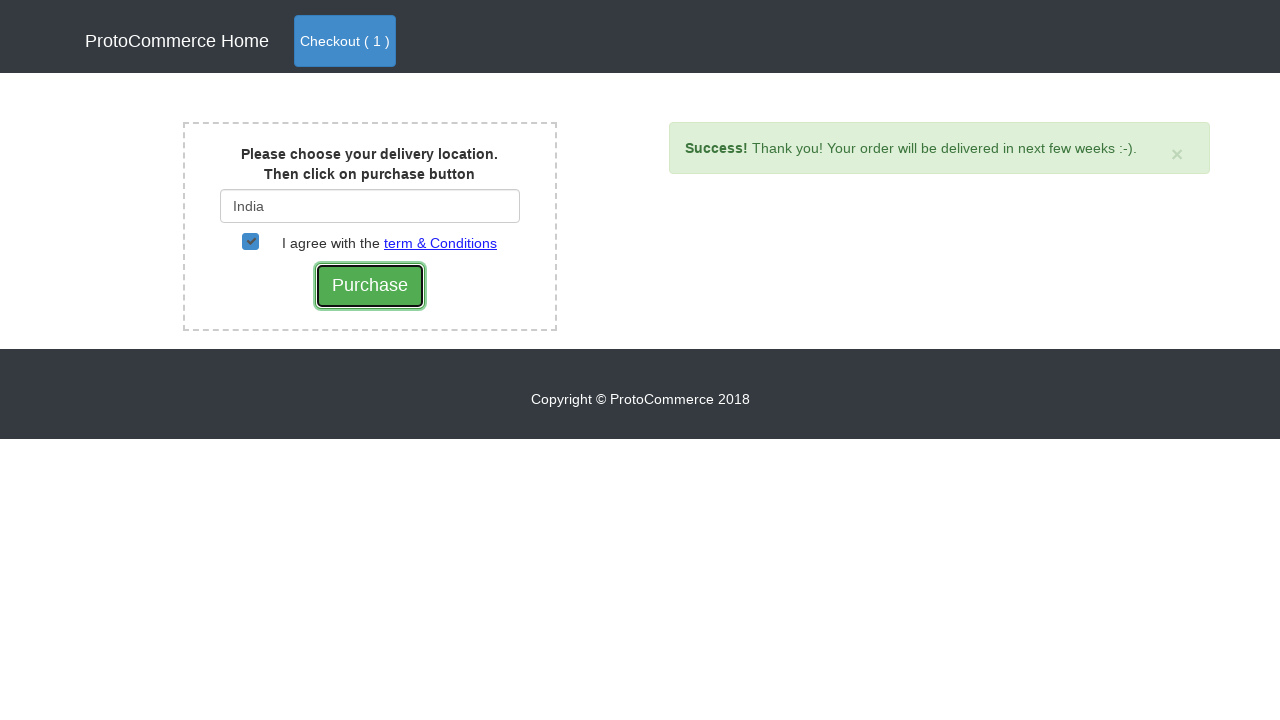

Purchase success message appeared
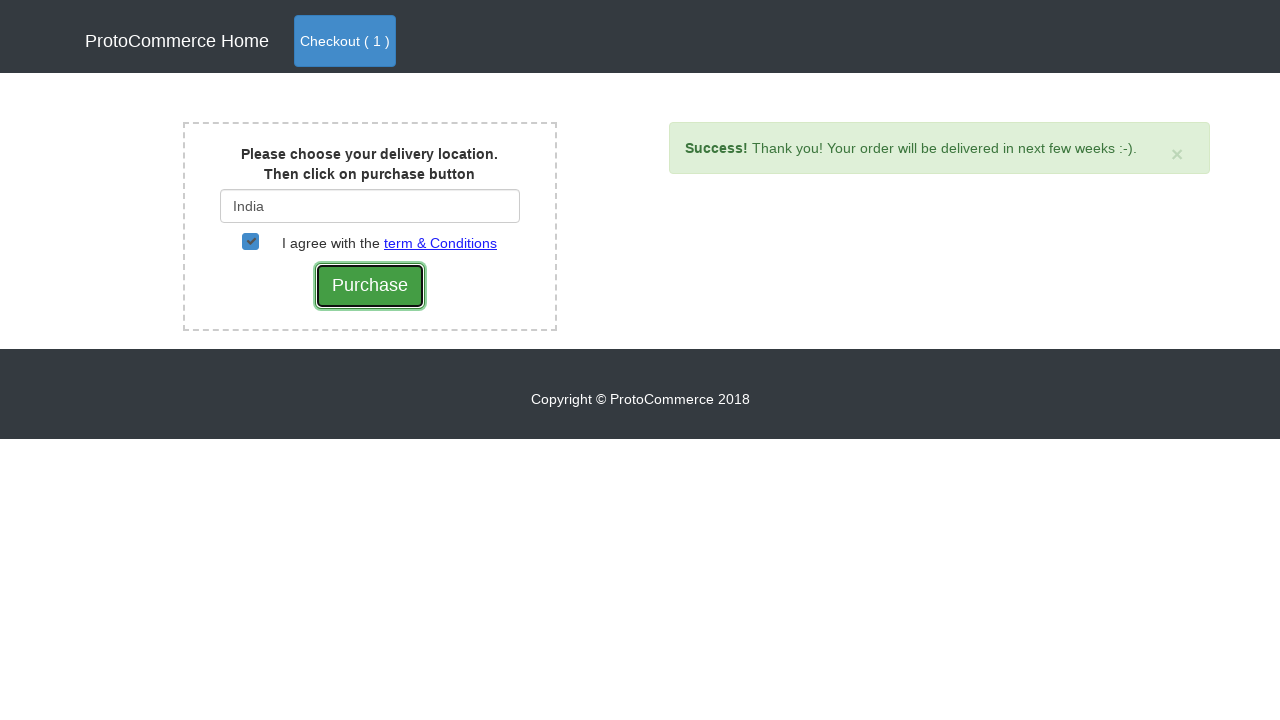

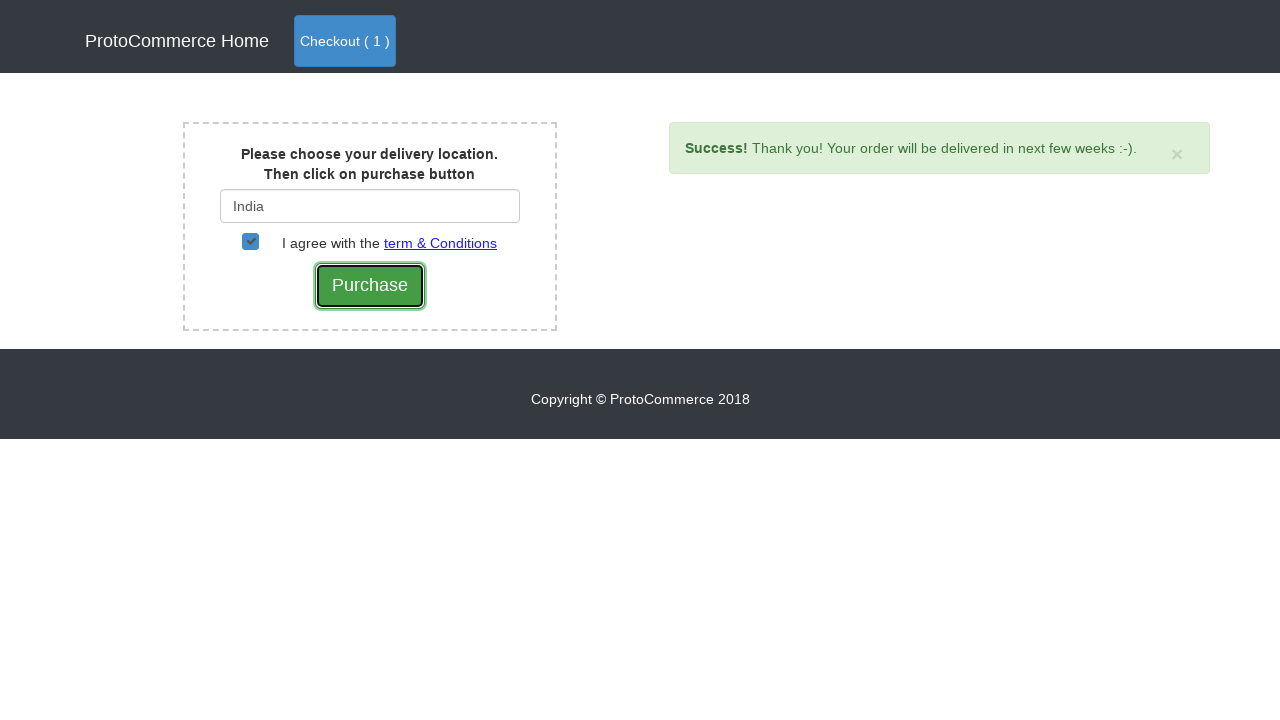